Tests handling of JavaScript dialogs (alert, confirm, prompt) by setting up dialog handlers and clicking buttons that trigger different types of dialogs.

Starting URL: https://testpages.eviltester.com/styled/alerts/alert-test.html

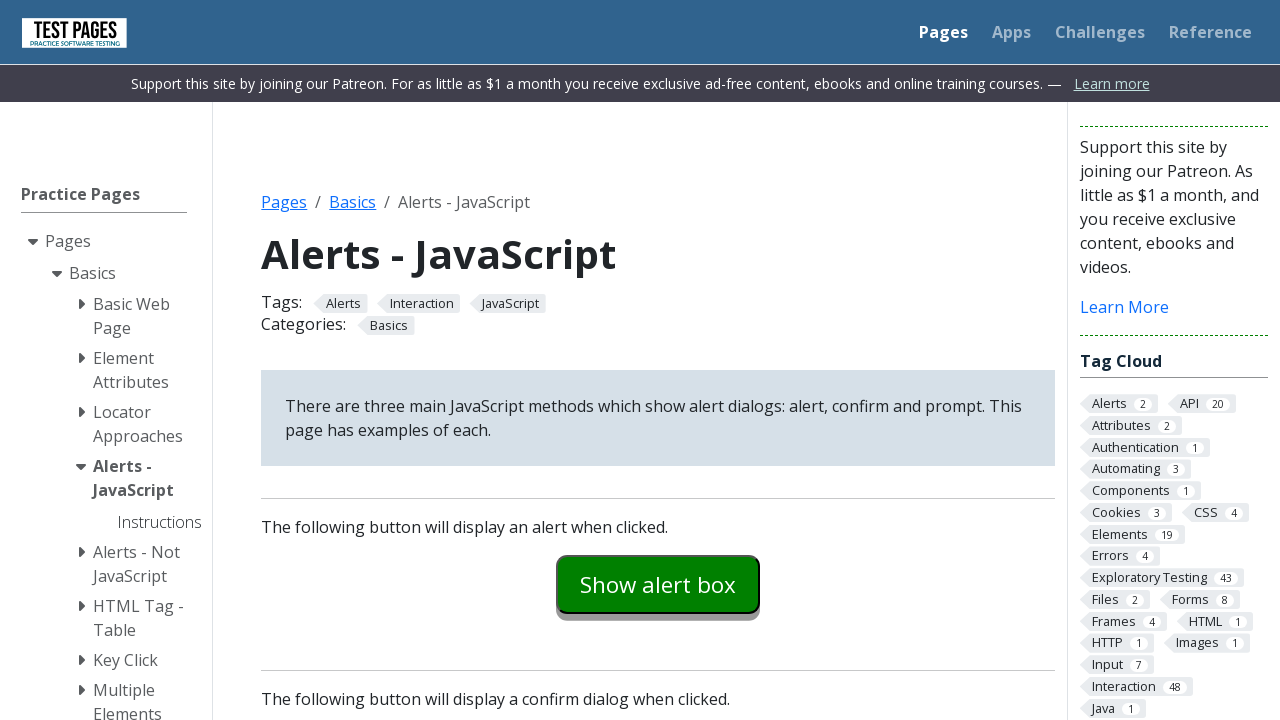

Set up dialog handler to manage all dialog types (alert, confirm, prompt)
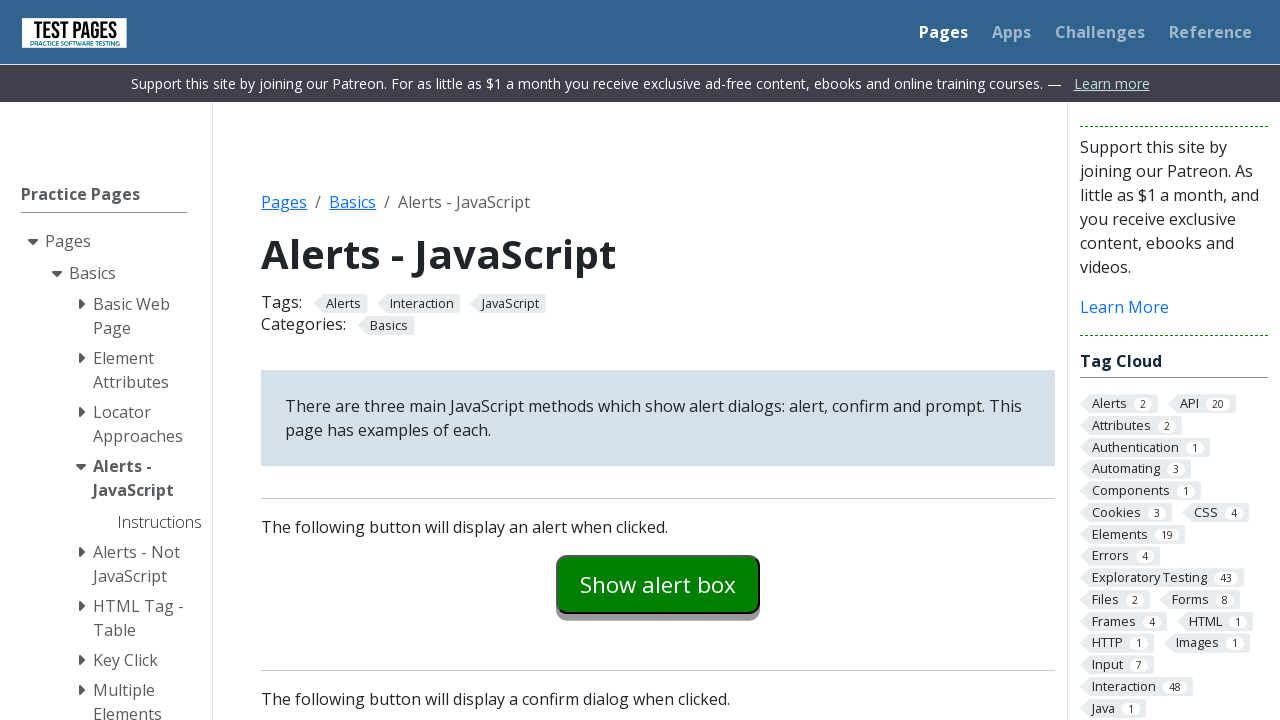

Clicked 'Show alert box' button and handled alert dialog at (658, 584) on internal:role=button[name="Show alert box"i]
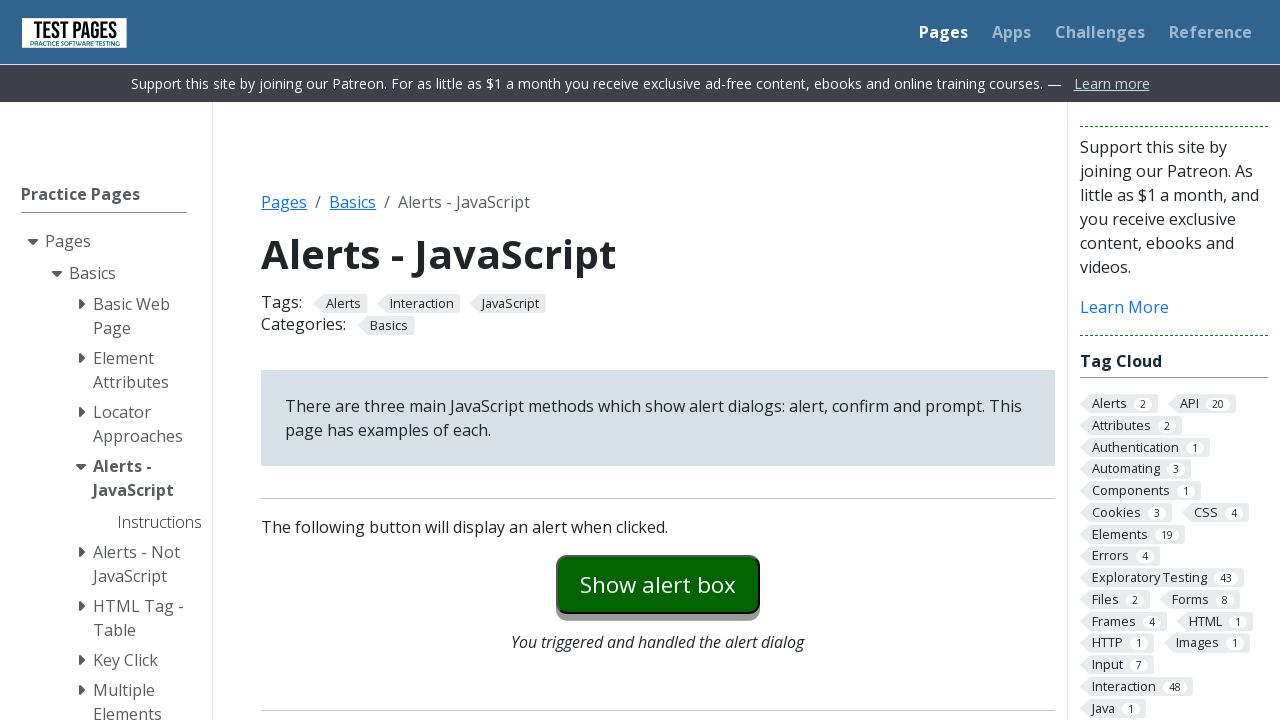

Clicked 'Show confirm box' button and handled confirm dialog at (658, 360) on internal:role=button[name="Show confirm box"i]
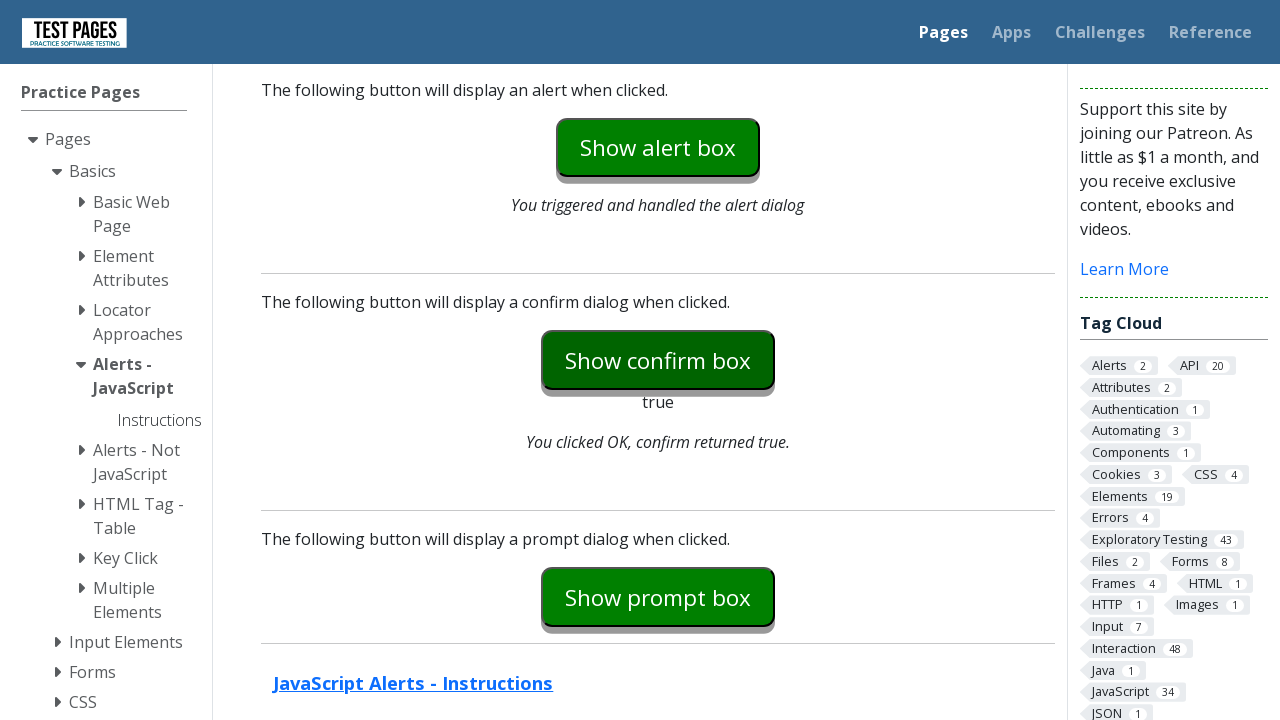

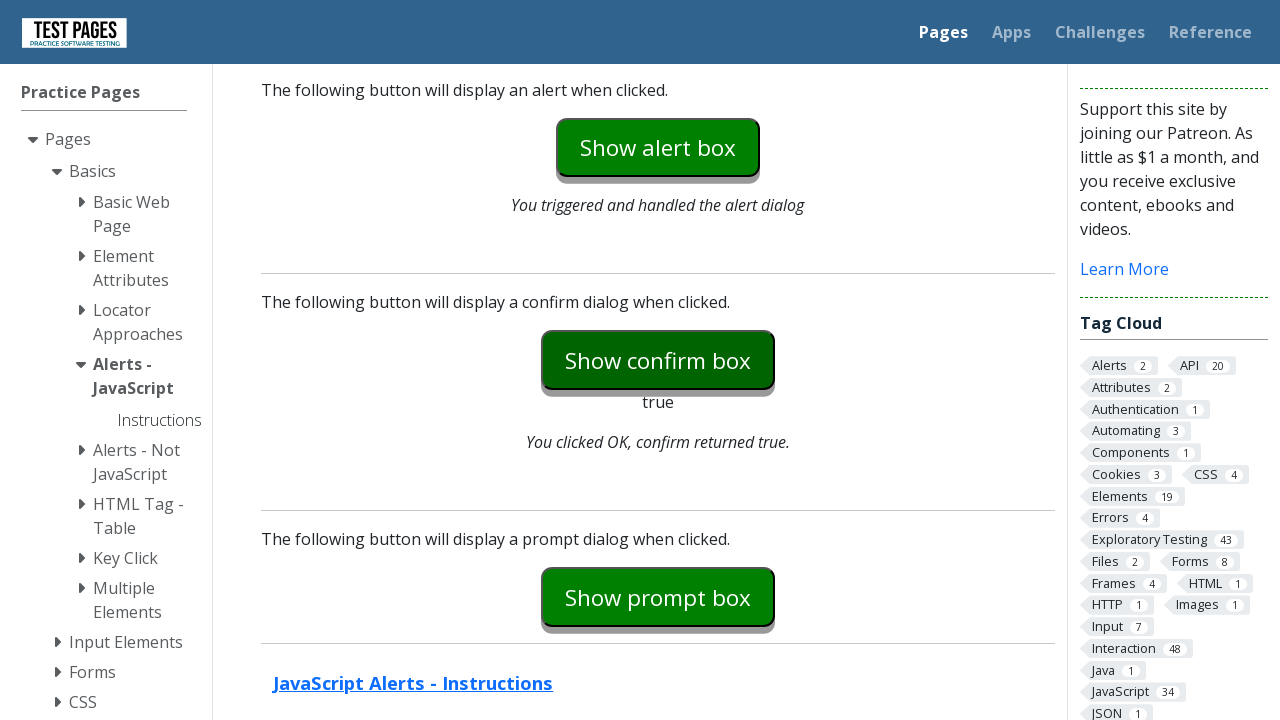